Tests form interaction by reading a value from an element's custom attribute, calculating a mathematical result, filling it into an answer field, checking two checkboxes, and submitting the form.

Starting URL: https://suninjuly.github.io/get_attribute.html

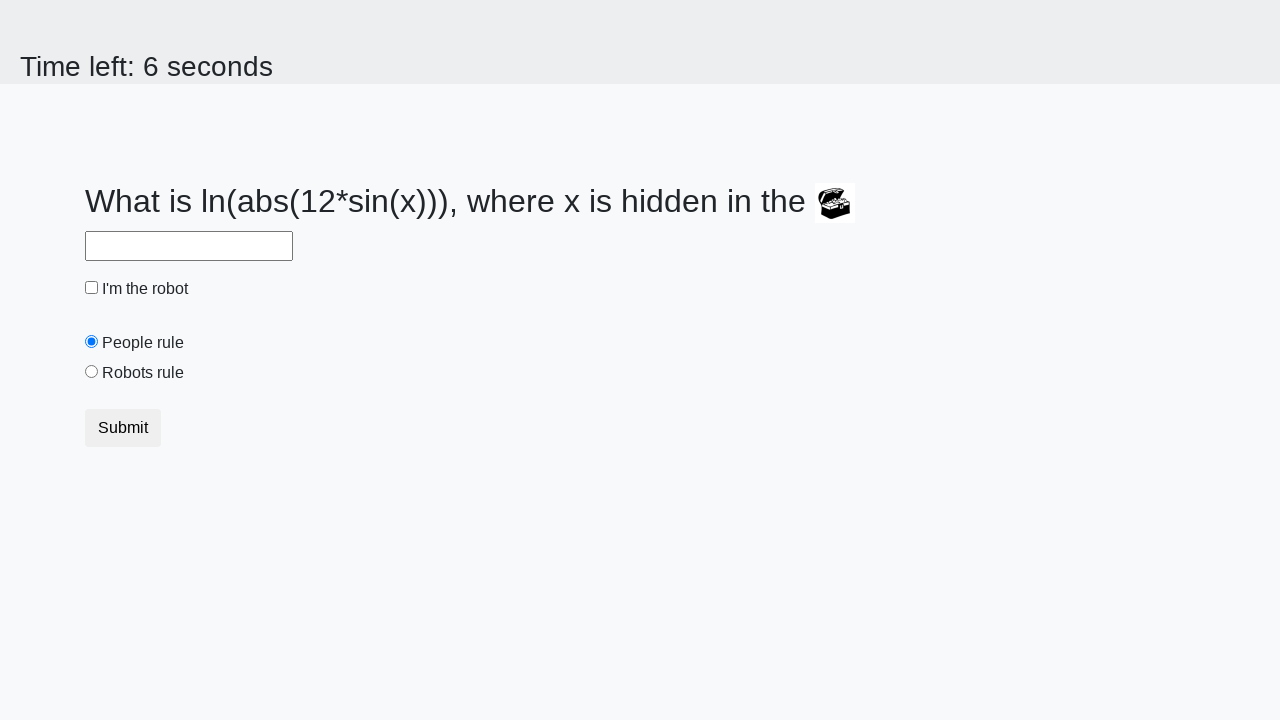

Located treasure element with ID 'treasure'
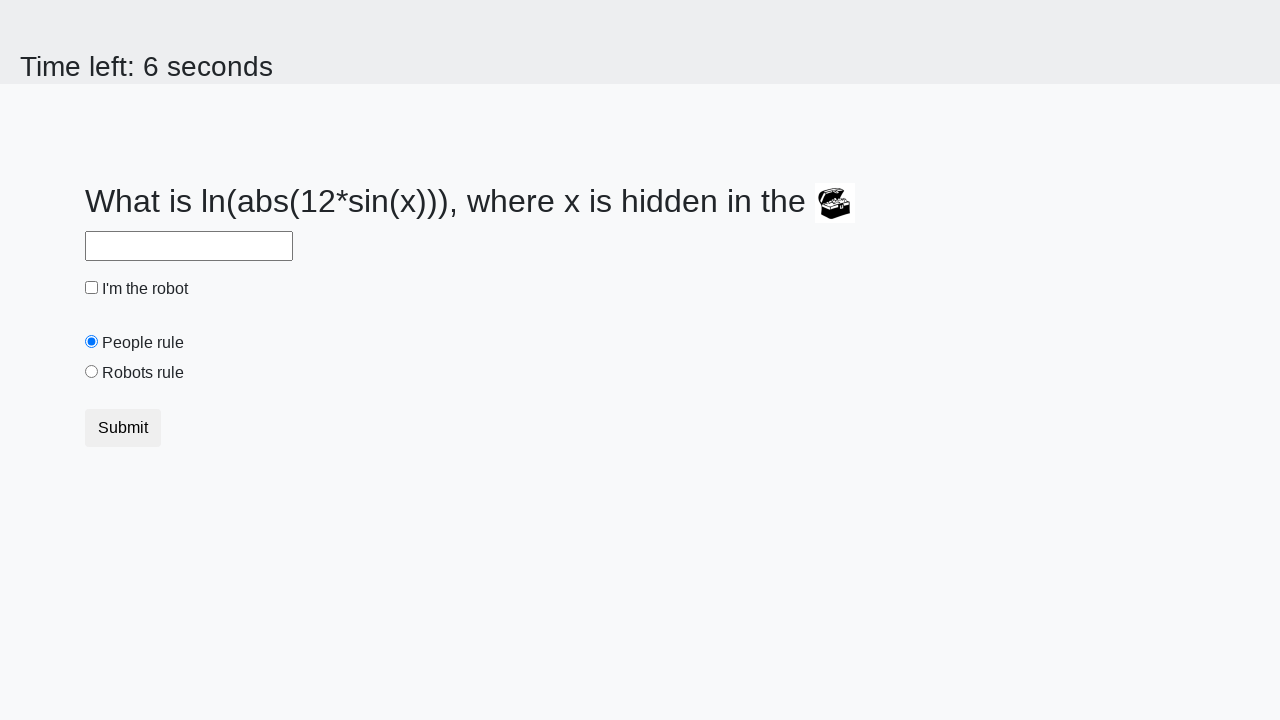

Read custom 'valuex' attribute from treasure element
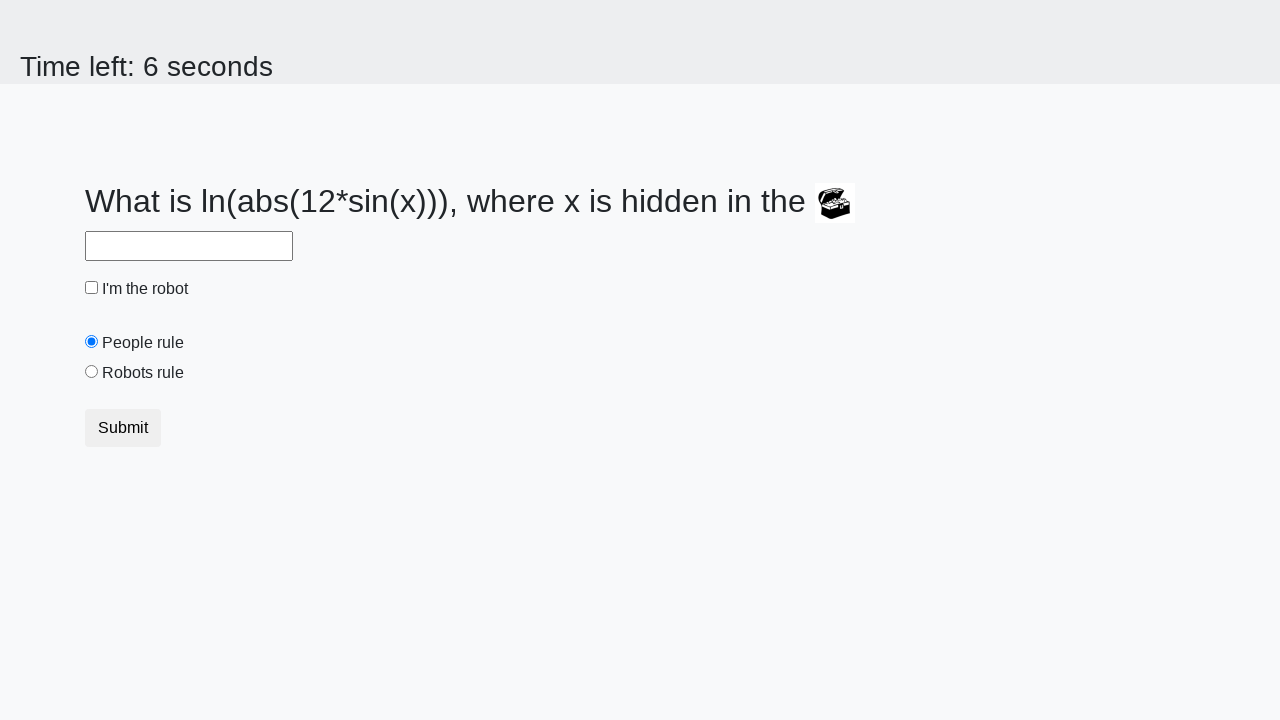

Calculated mathematical result using formula: log(abs(12*sin(774))) = 2.4015790188381967
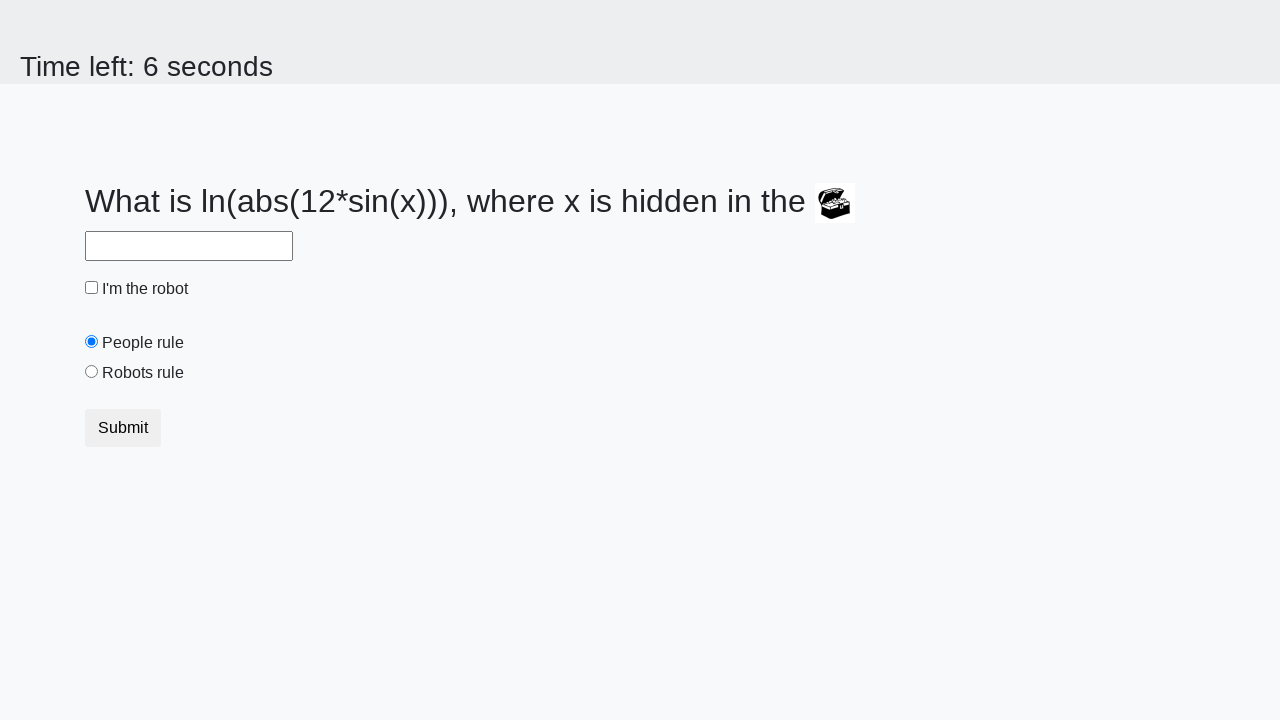

Filled answer field with calculated value on #answer
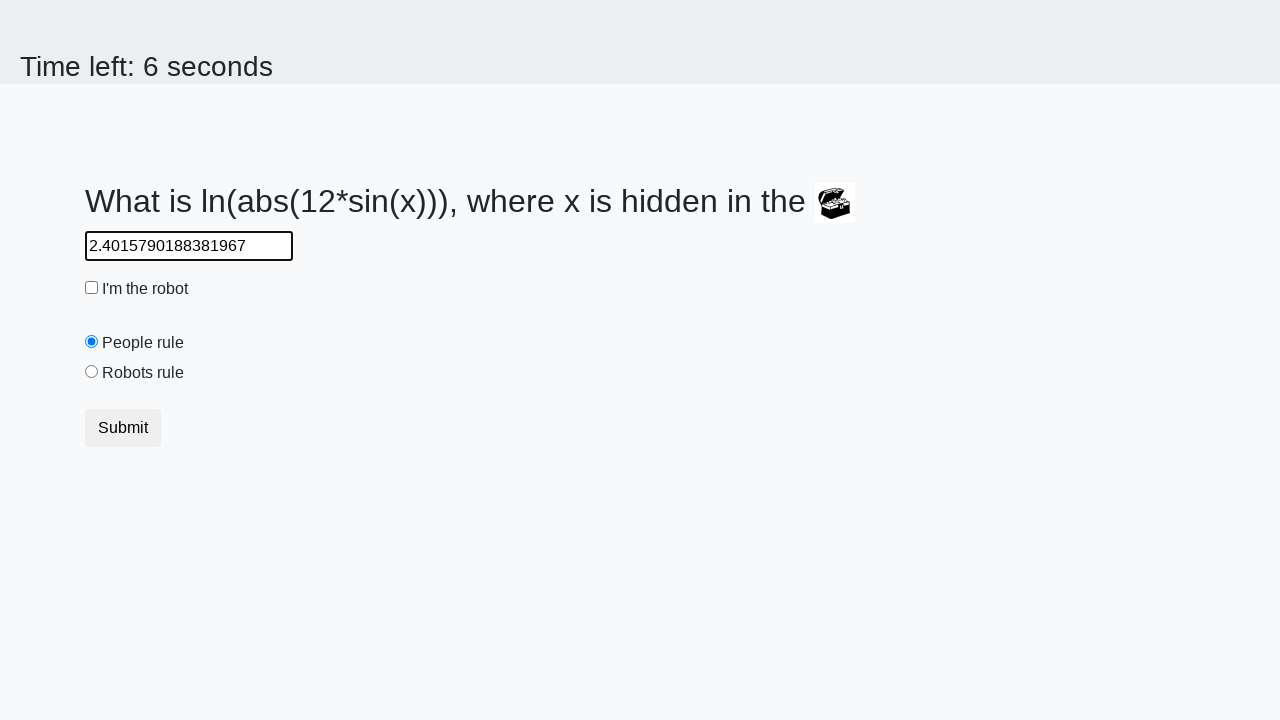

Checked the robot checkbox at (92, 288) on #robotCheckbox
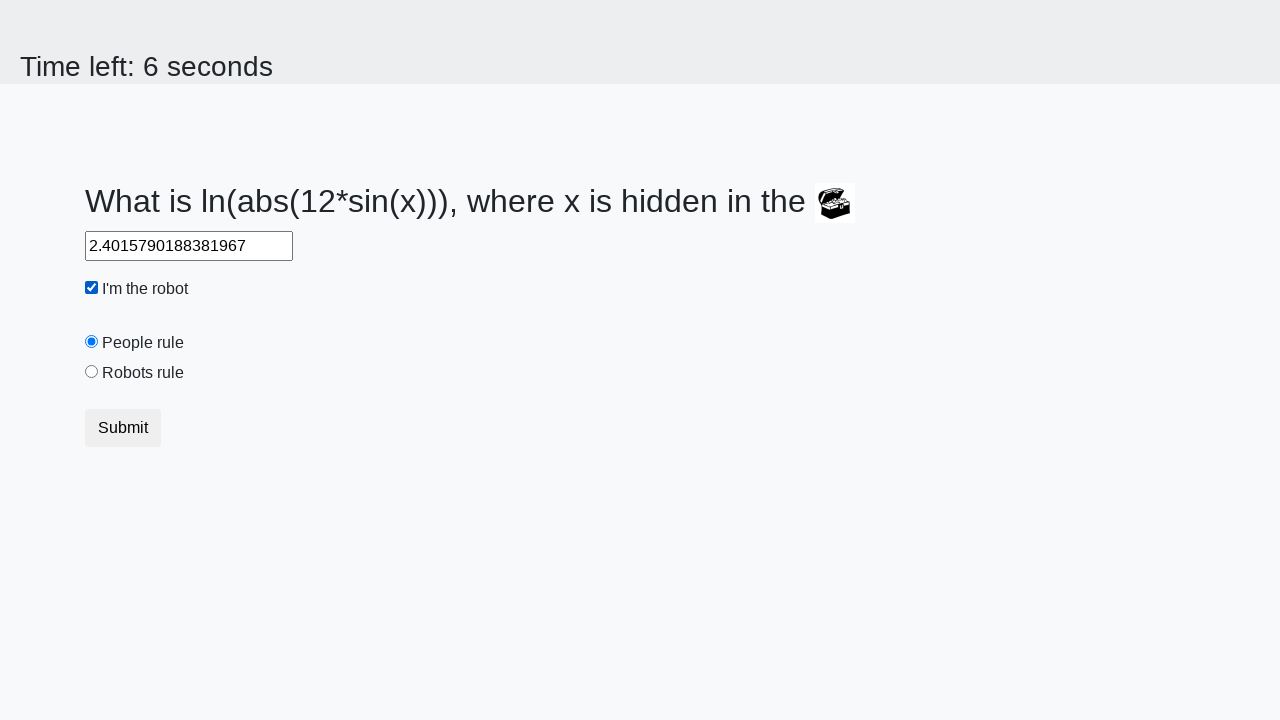

Checked the robots rule checkbox at (92, 372) on #robotsRule
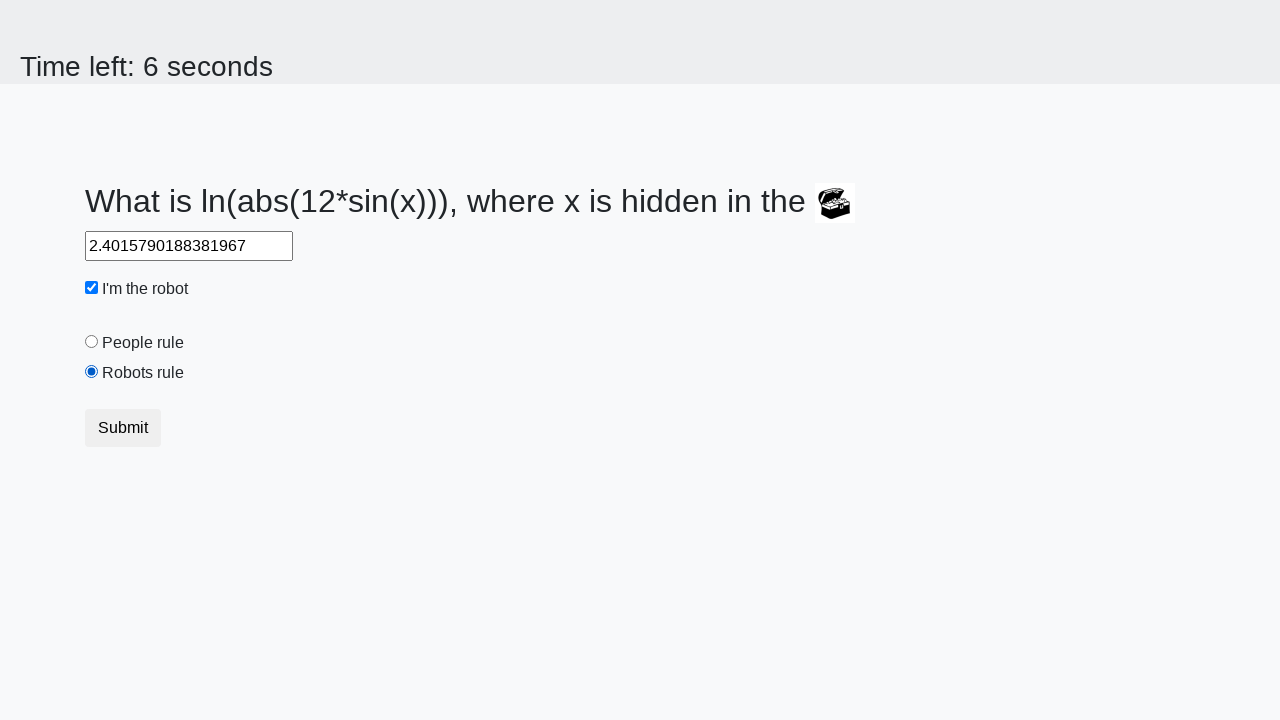

Clicked submit button to submit the form at (123, 428) on button
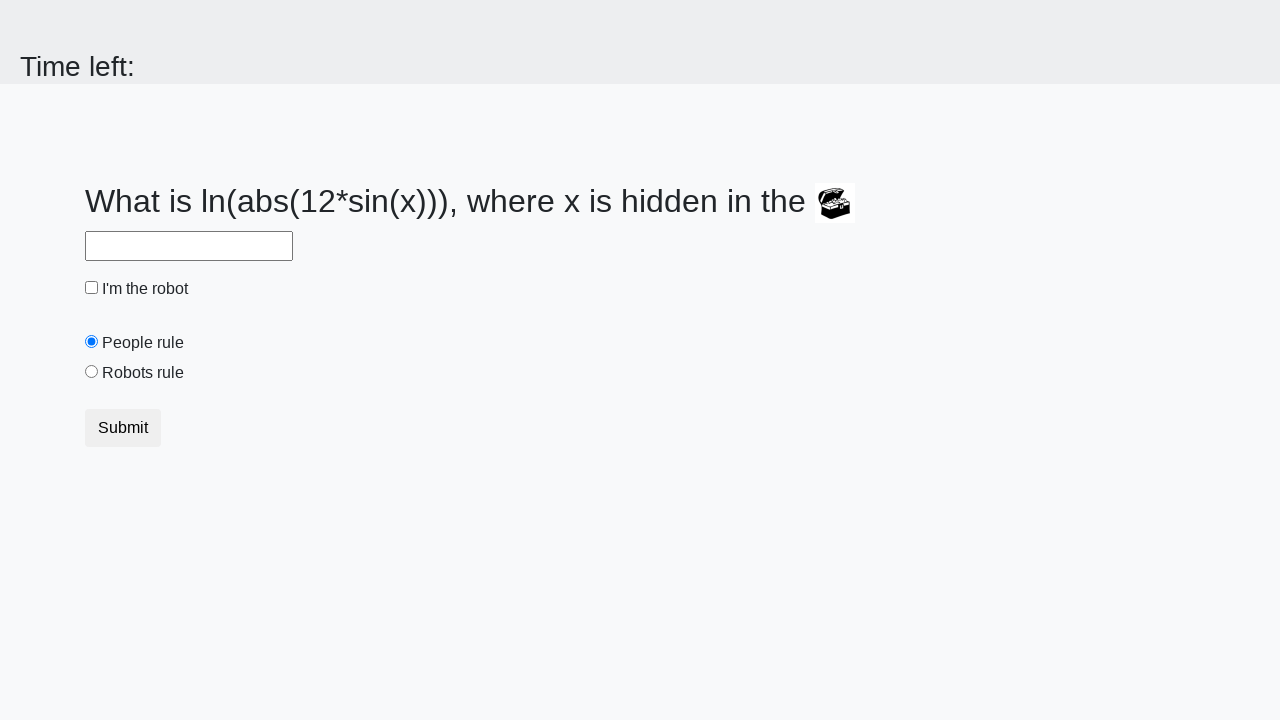

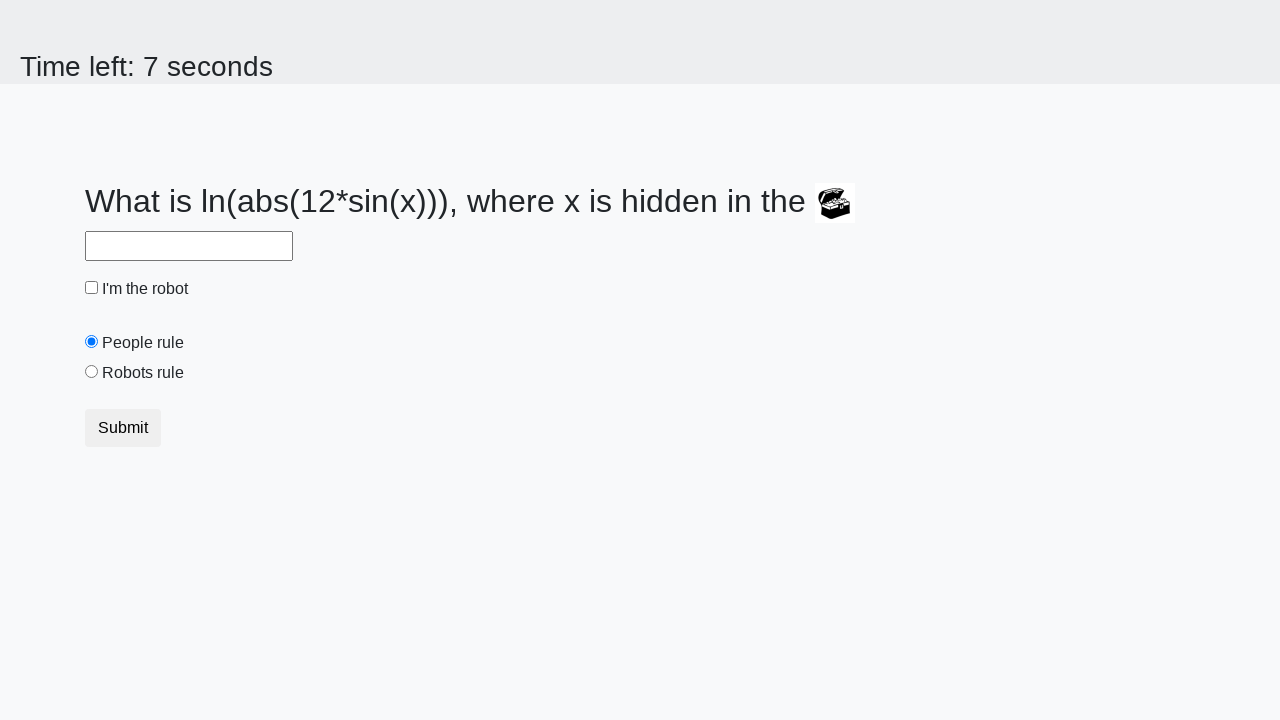